Tests checkbox functionality on leafground.com by navigating to the checkbox page, verifying checkbox states (selected, displayed, enabled), clicking an unselected checkbox, and checking a disabled checkbox's properties.

Starting URL: https://leafground.com/dashboard.xhtml

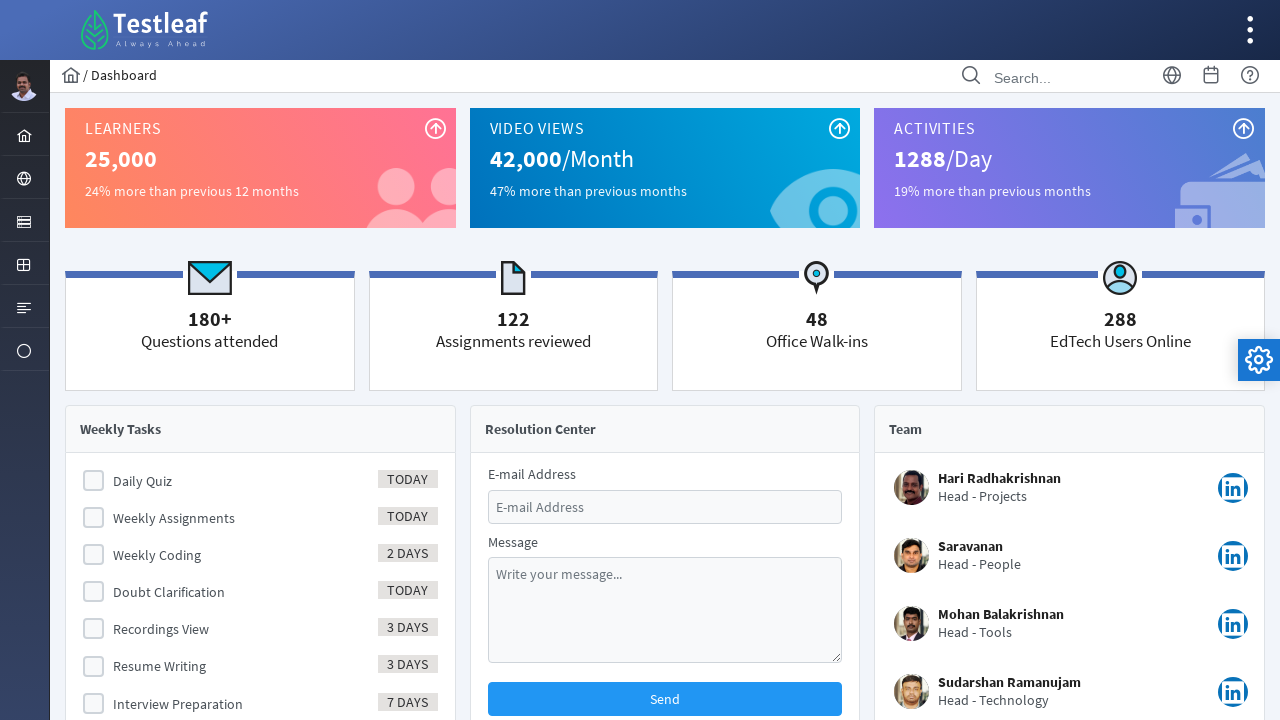

Clicked menu item to navigate at (24, 220) on xpath=//*[@id='menuform:j_idt40']
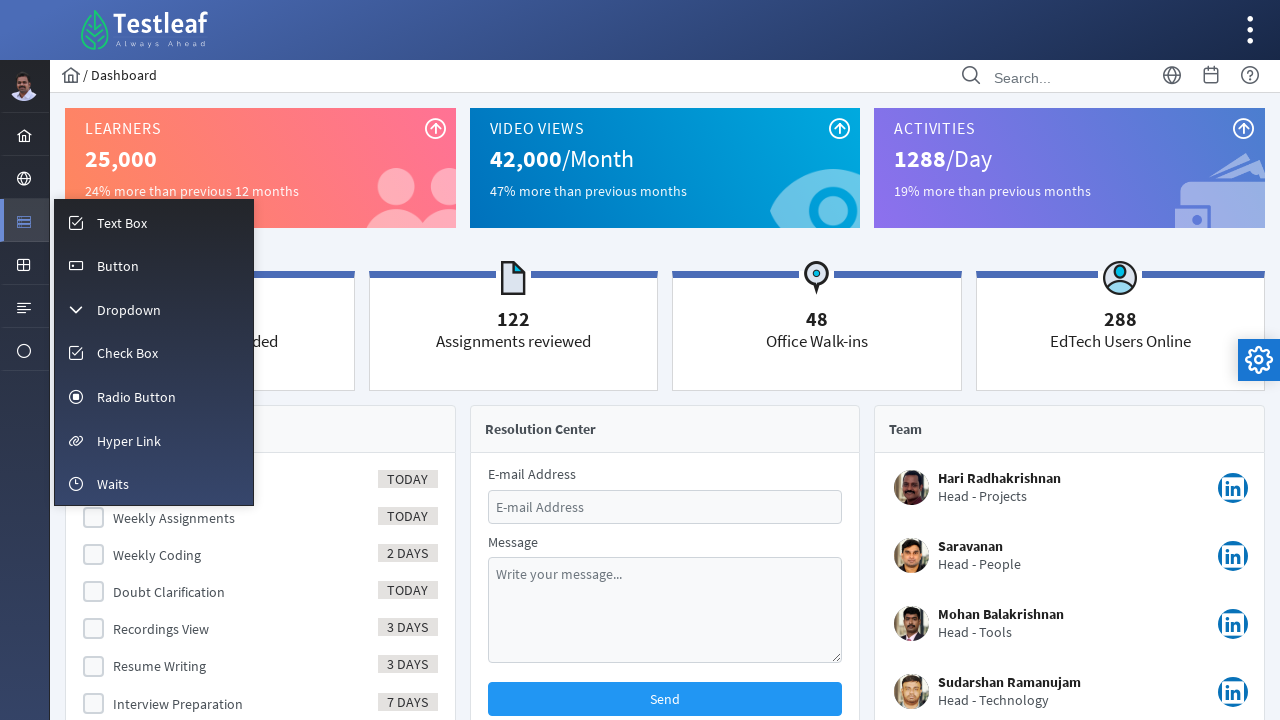

Clicked 'Check Box' link at (154, 353) on xpath=//*[text()='Check Box']//parent::a
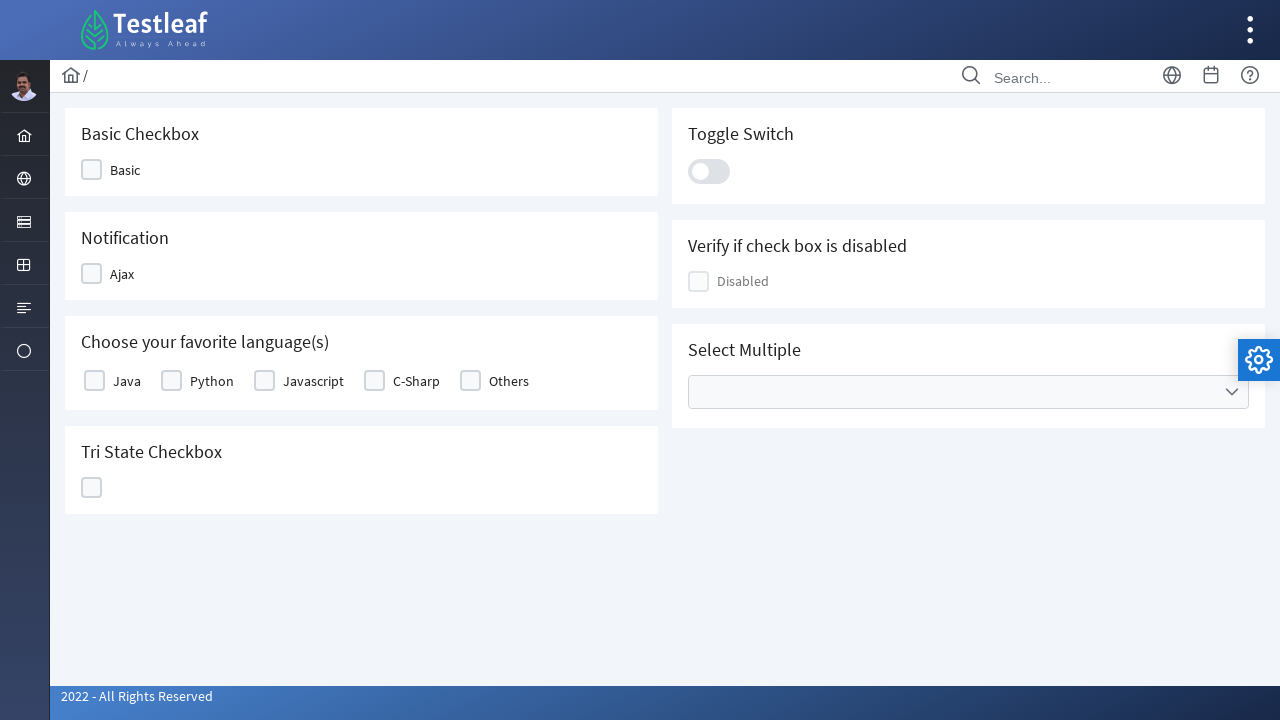

Checkbox elements loaded and present
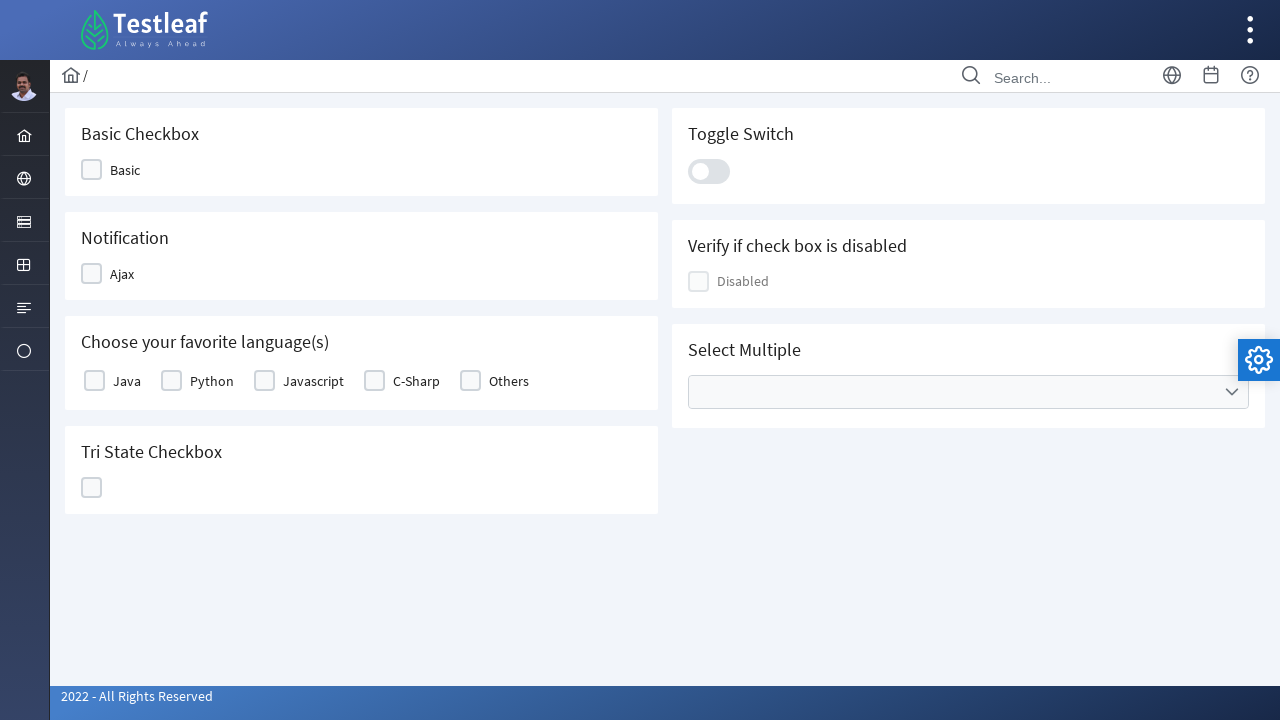

Verified checkbox visibility: True
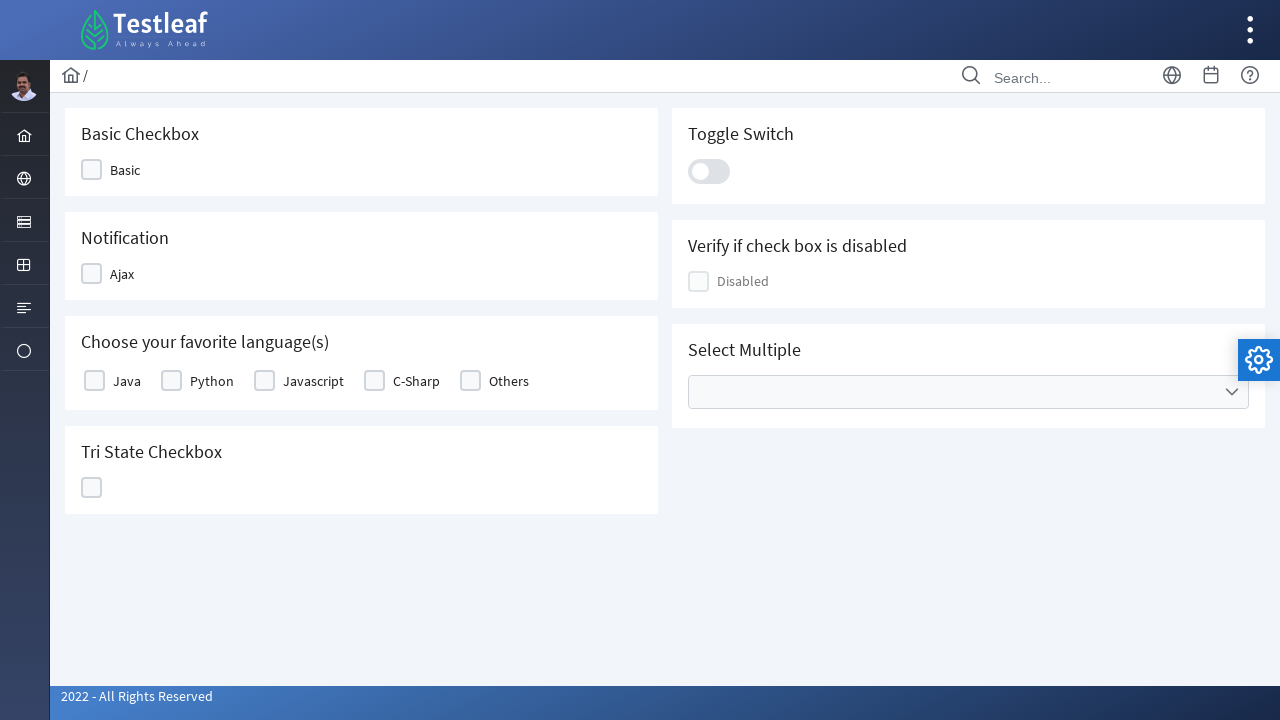

Verified checkbox enabled state: True
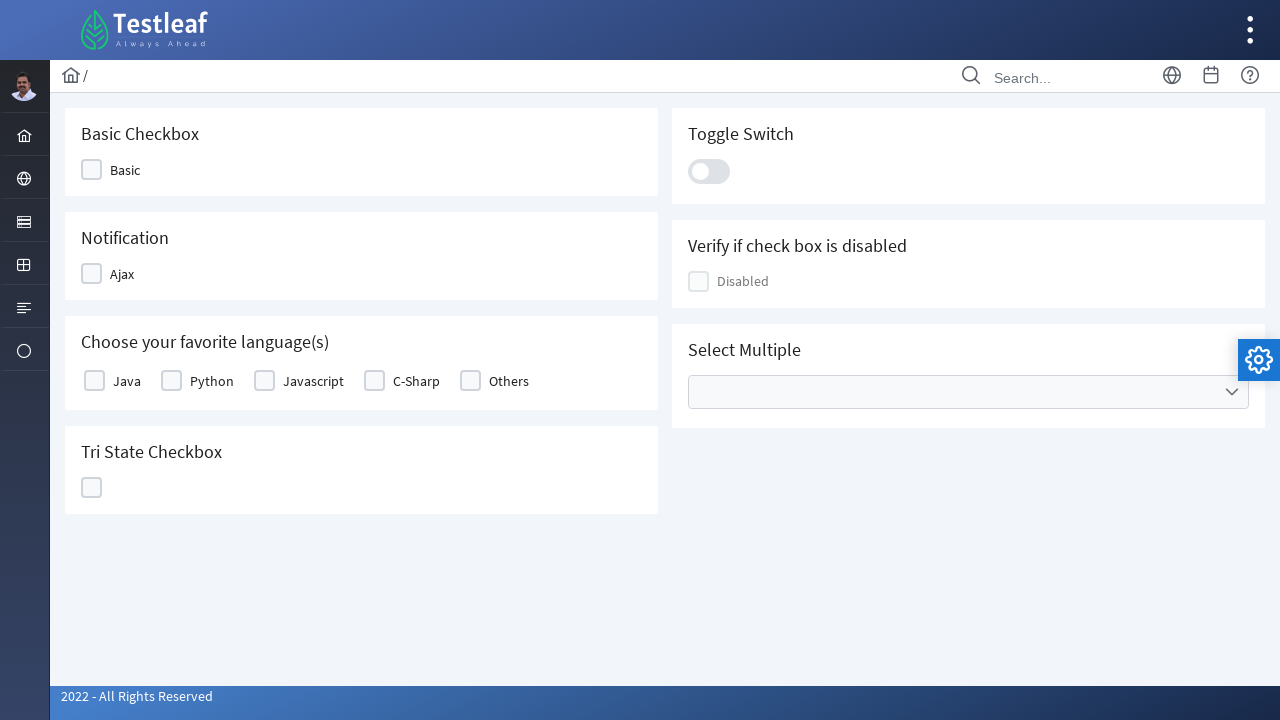

Clicked checkbox to toggle its state at (92, 170) on //*[@id='j_idt87:j_idt89']//*[contains(@class,'ui-chkbox-box')]
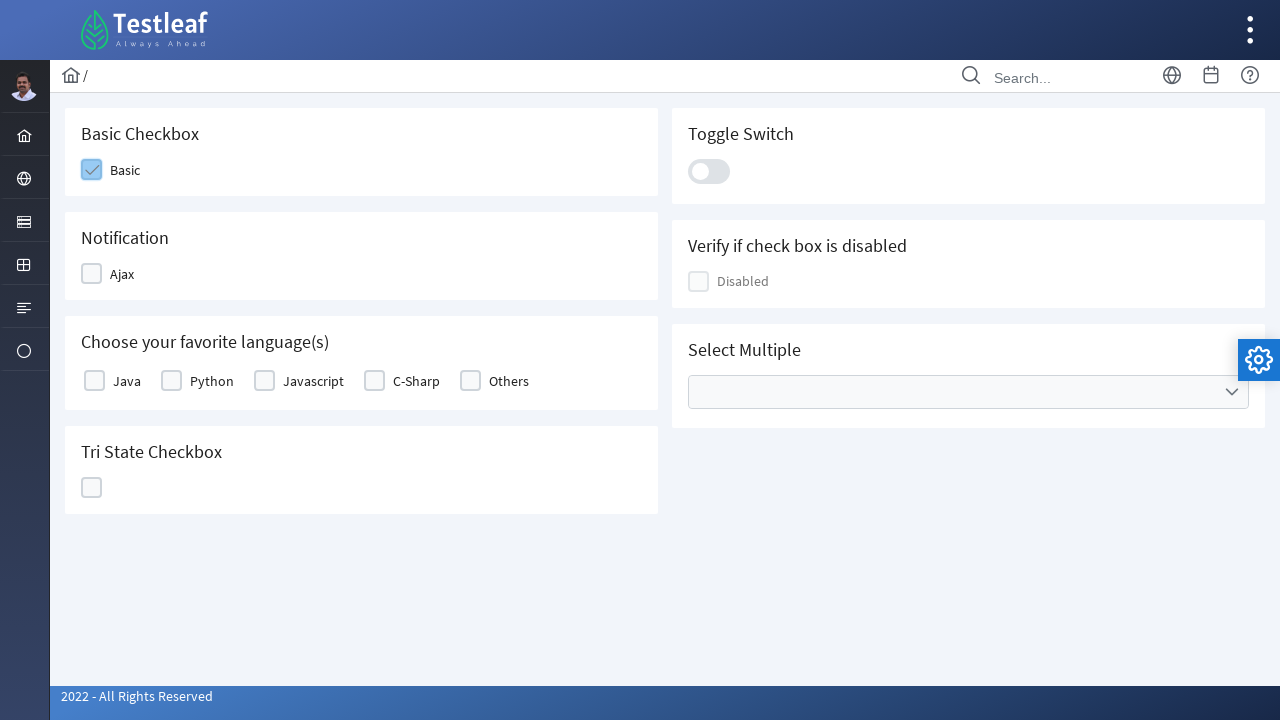

Waited for checkbox state to update
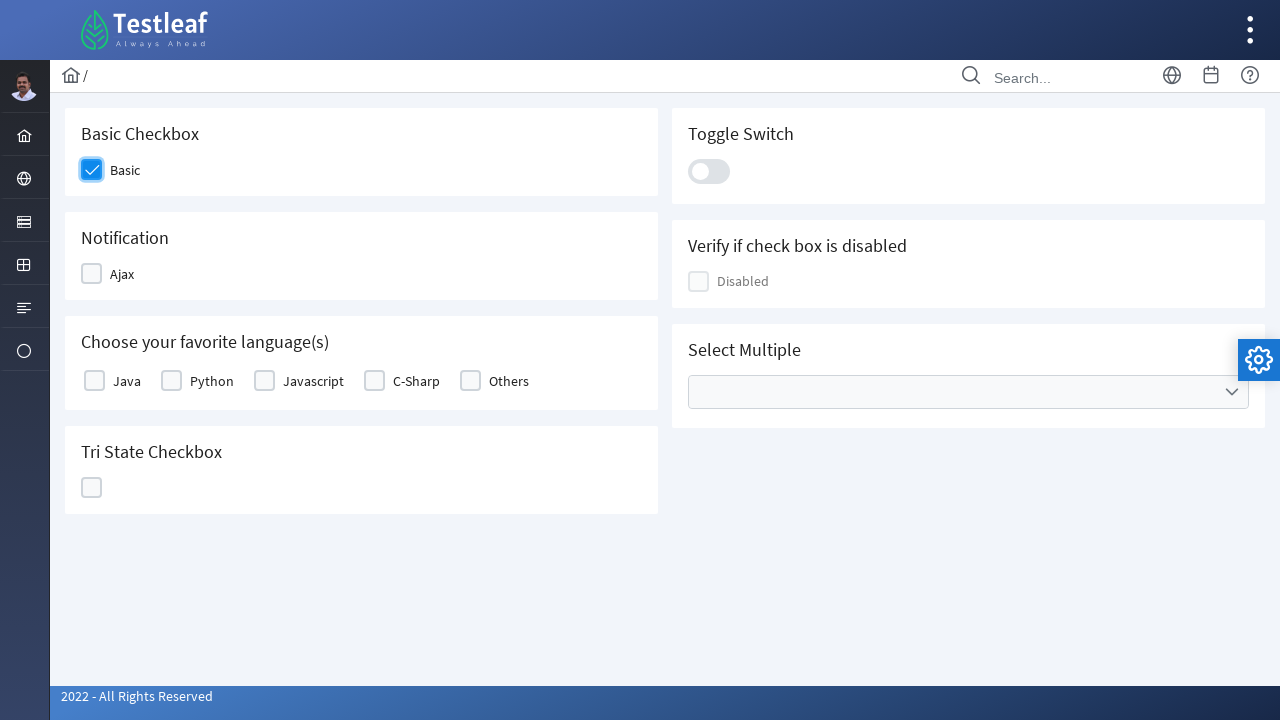

Disabled checkbox section verified and present
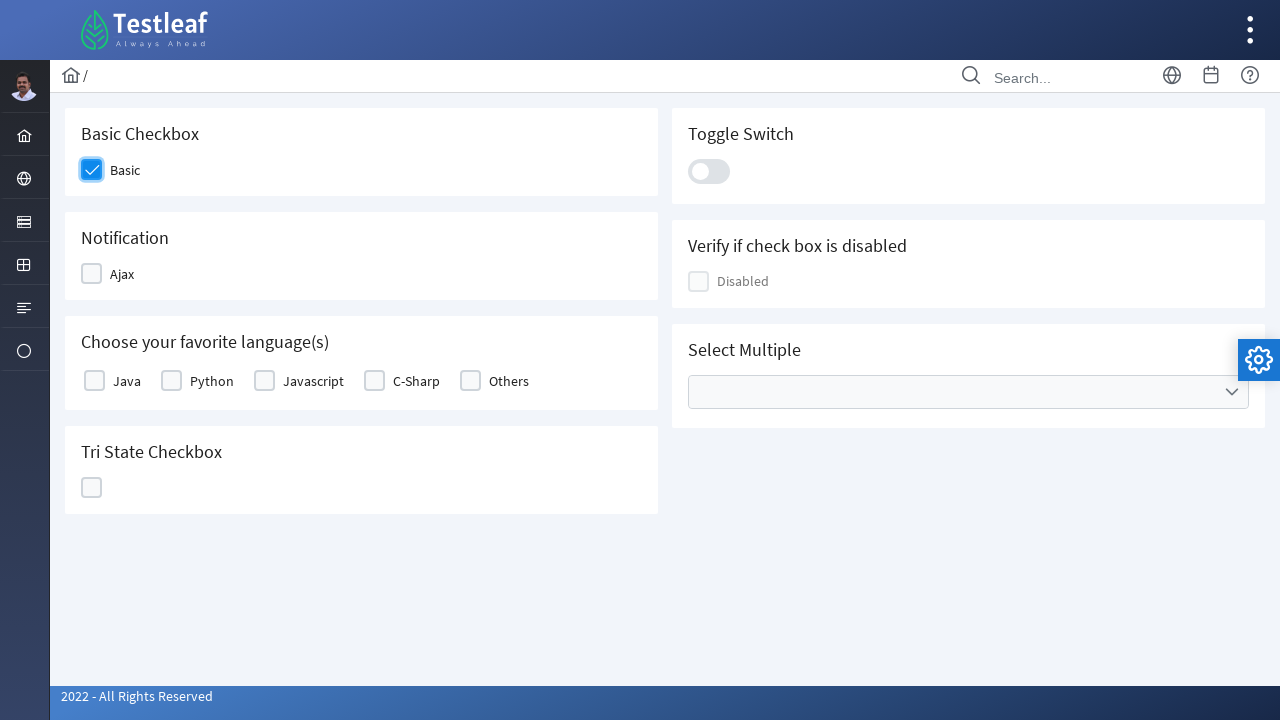

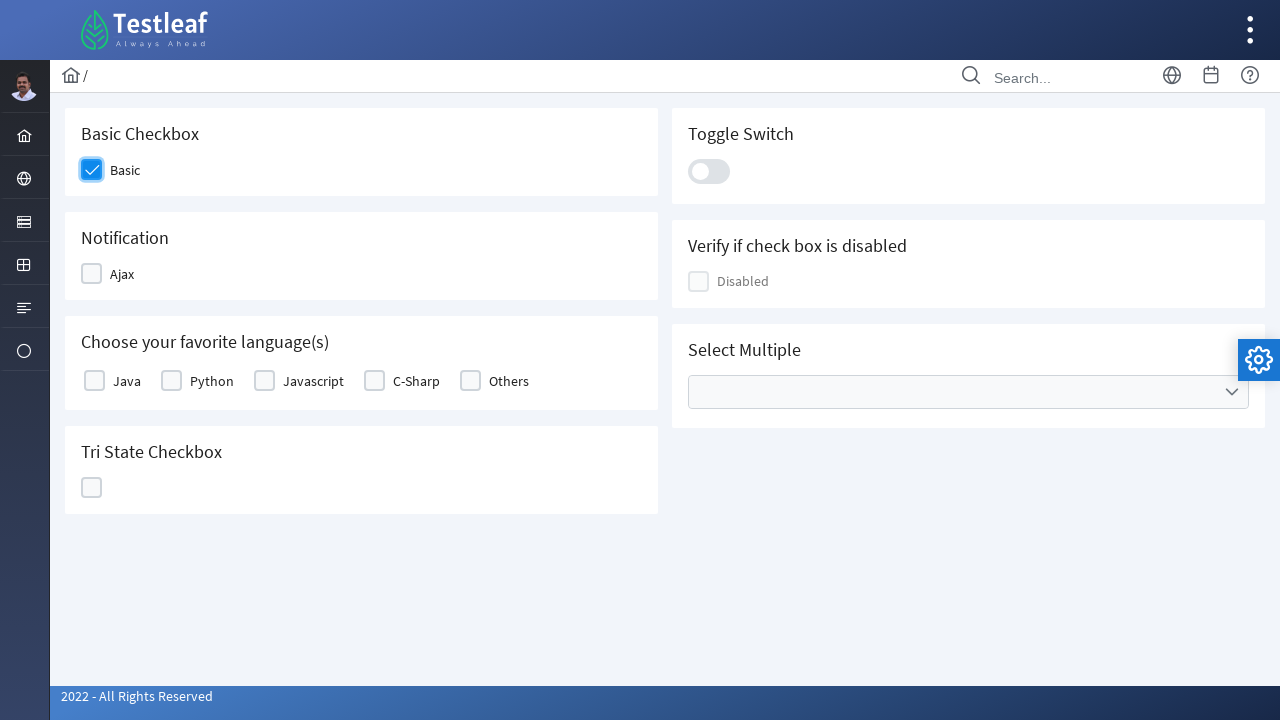